Tests timeout exception handling by waiting for a dynamically loaded element with a short timeout

Starting URL: https://the-internet.herokuapp.com/dynamic_loading/1

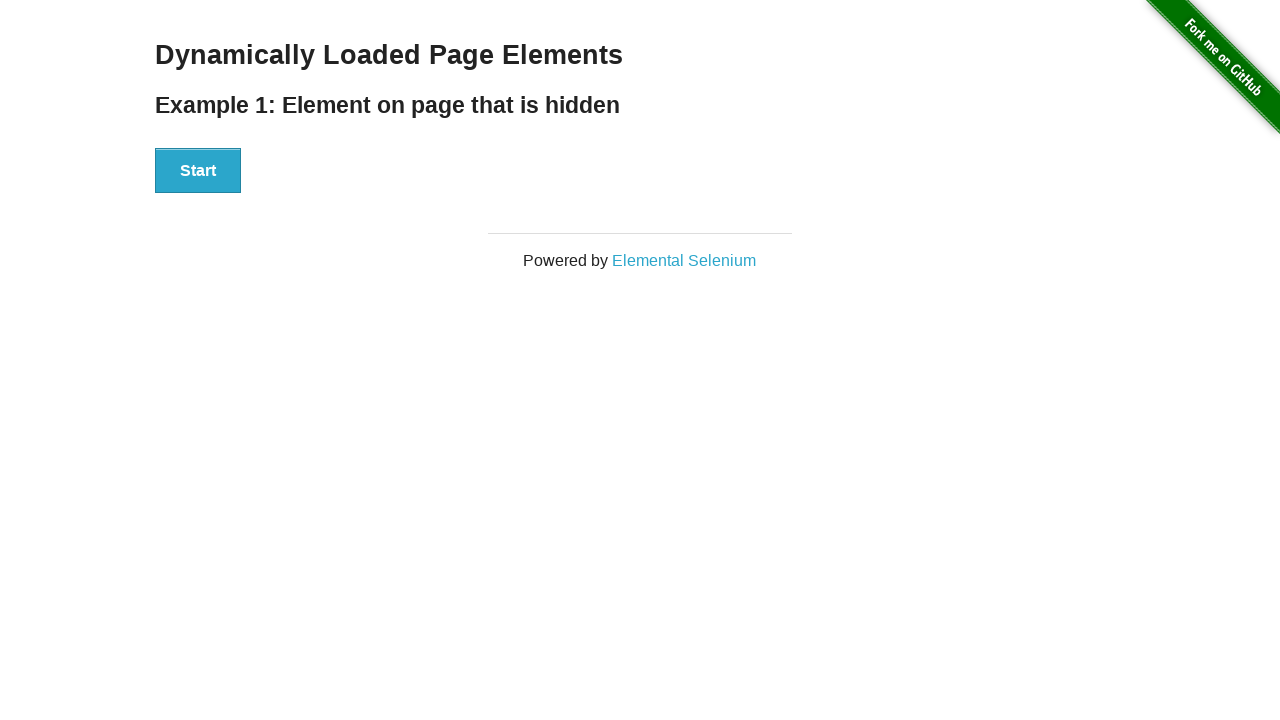

Clicked the Start button to trigger dynamic loading at (198, 171) on xpath=//div[@id='start']/button
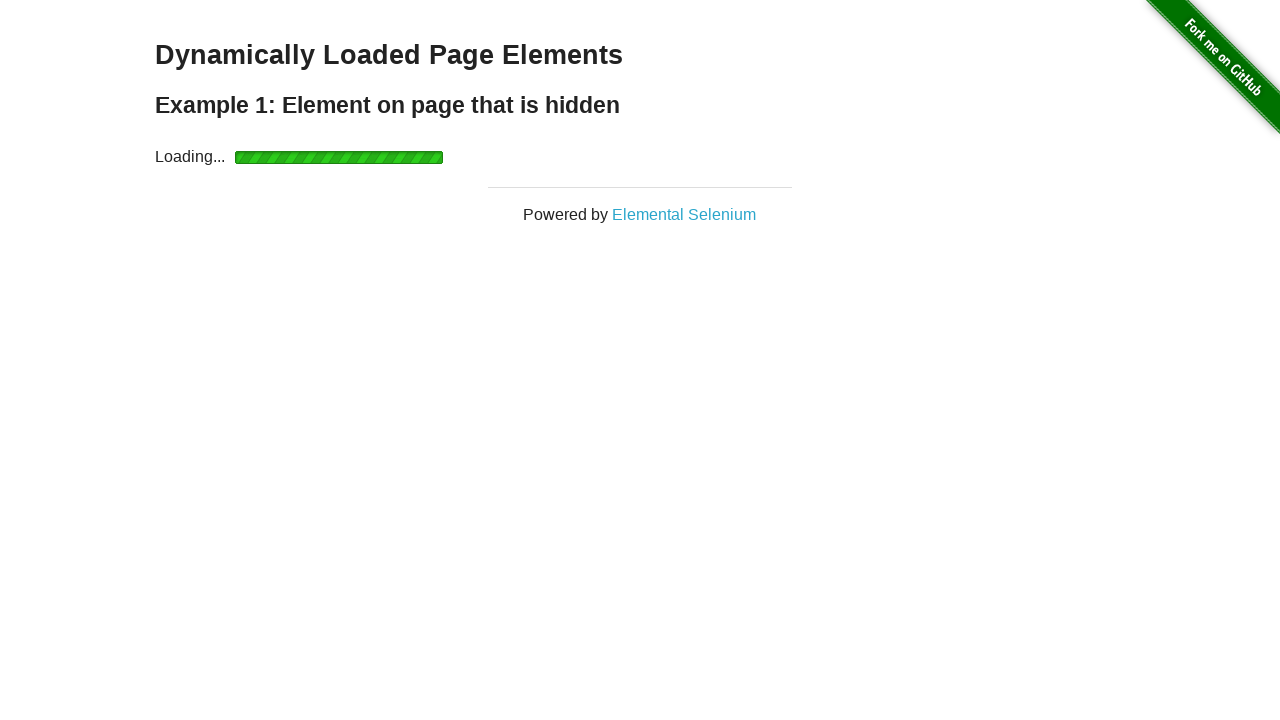

Timeout exception occurred while waiting for element with 1000ms timeout
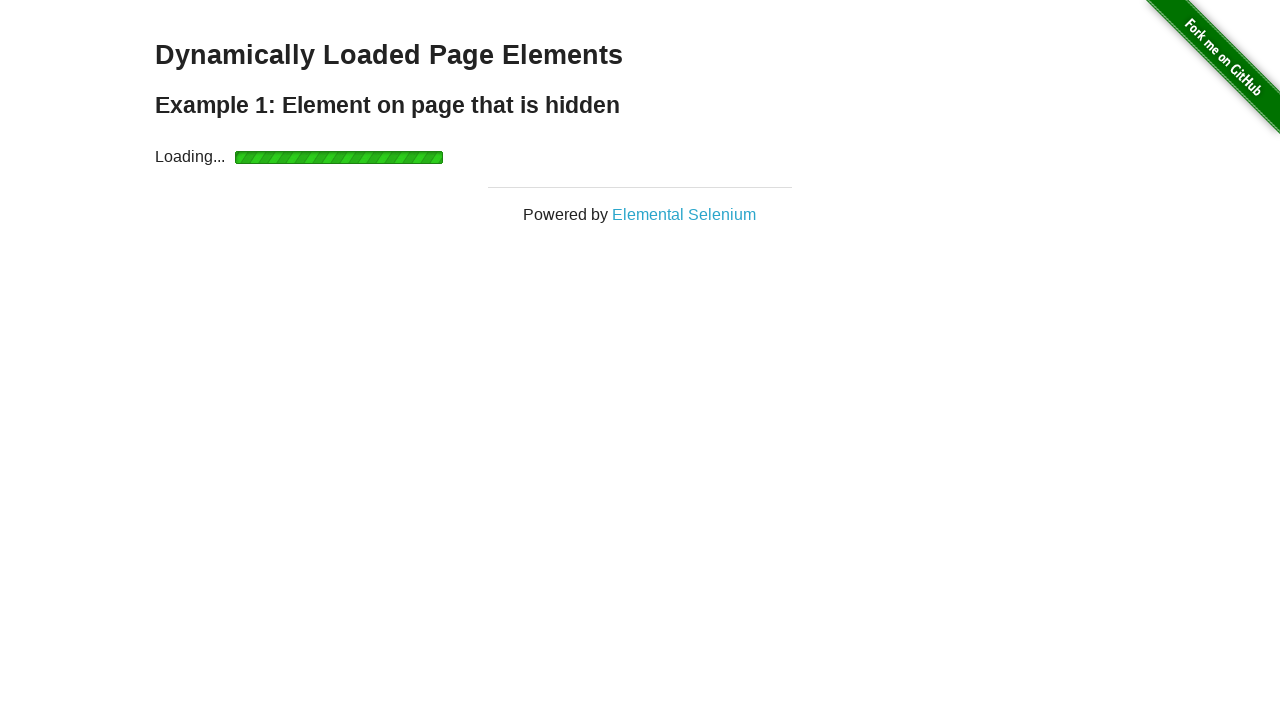

Waited 4000ms for element to dynamically load
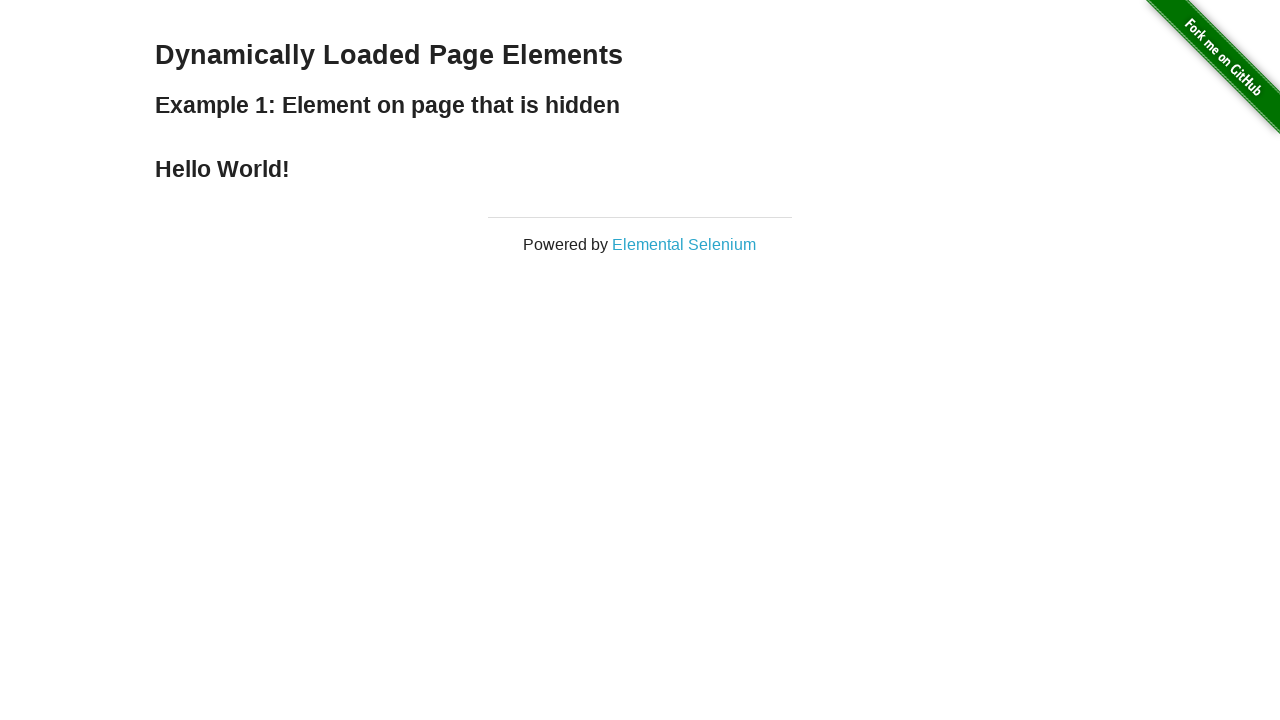

Finish element is now visible
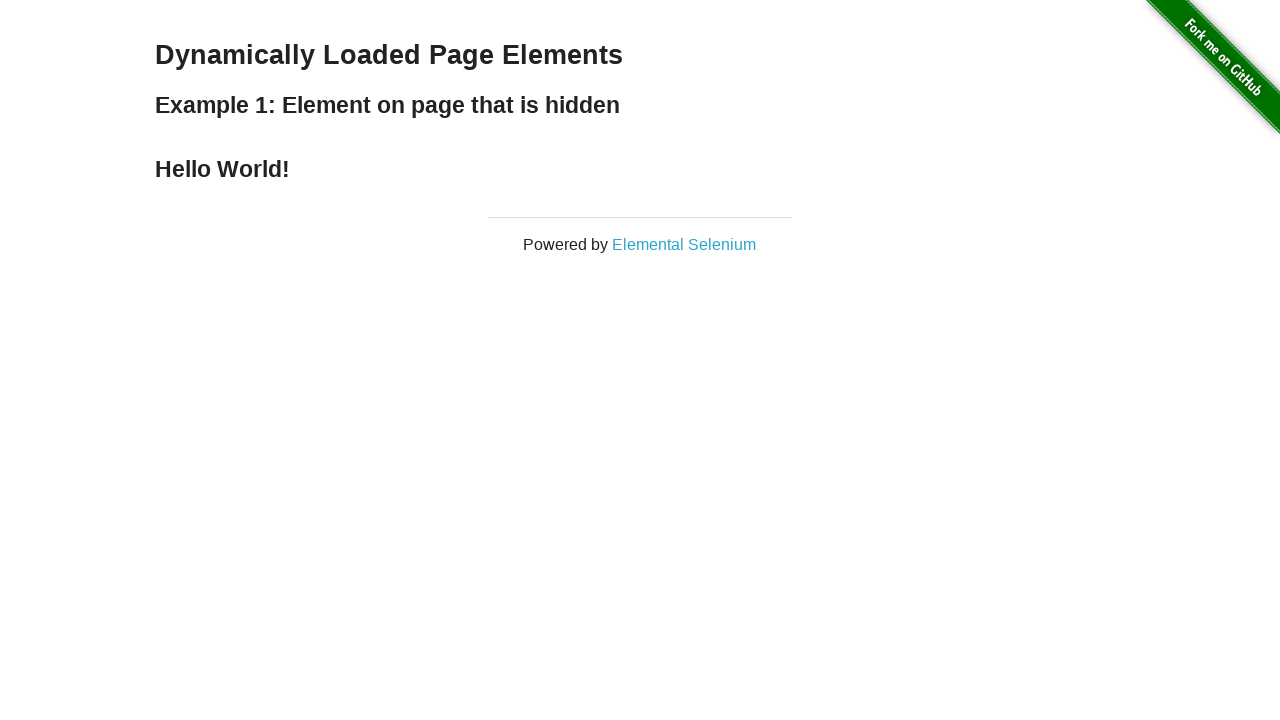

Verified 'Hello World!' text appears on page
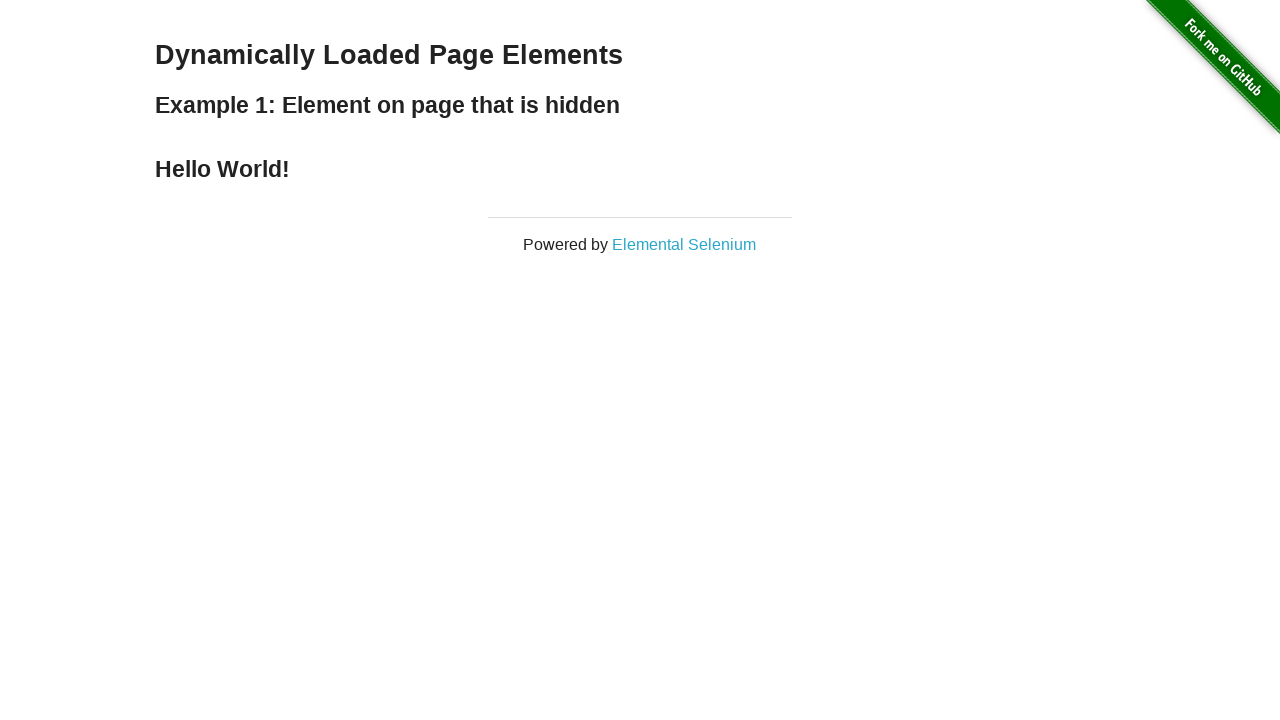

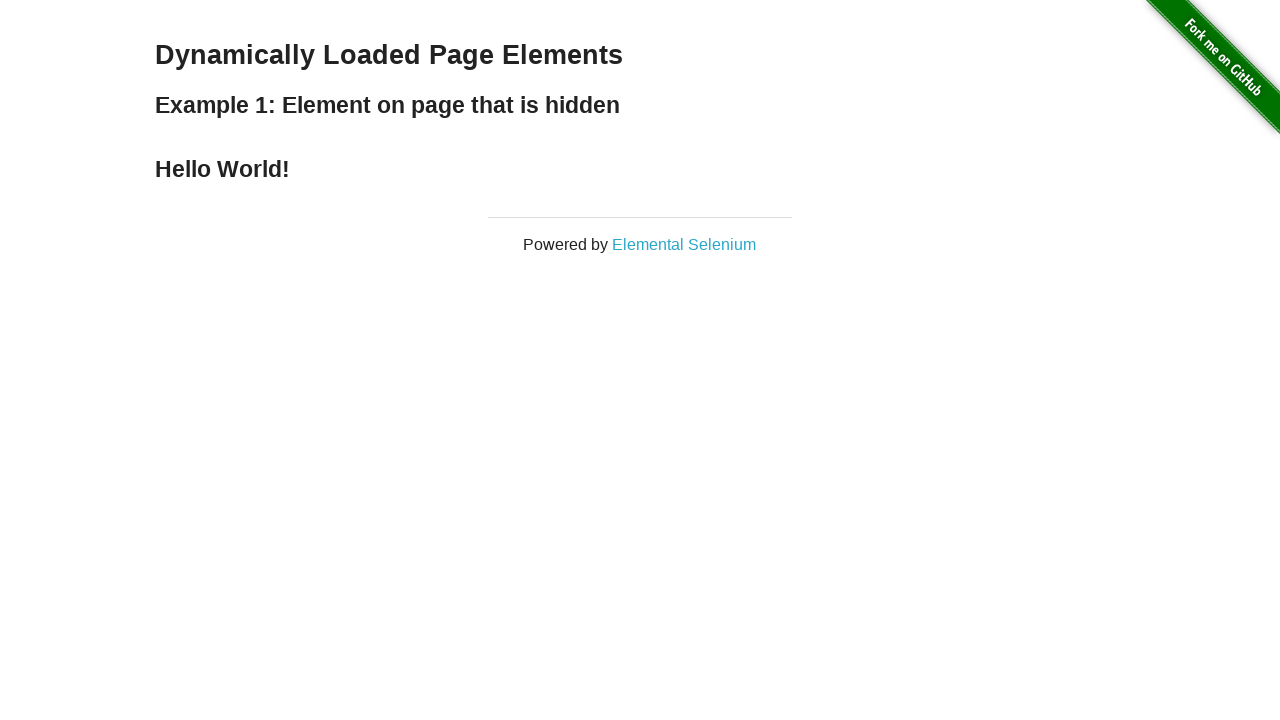